Tests editing a todo item by double-clicking to edit, changing the text, and clicking away (blur) to save the changes

Starting URL: https://todomvc.com/examples/typescript-angular/#/

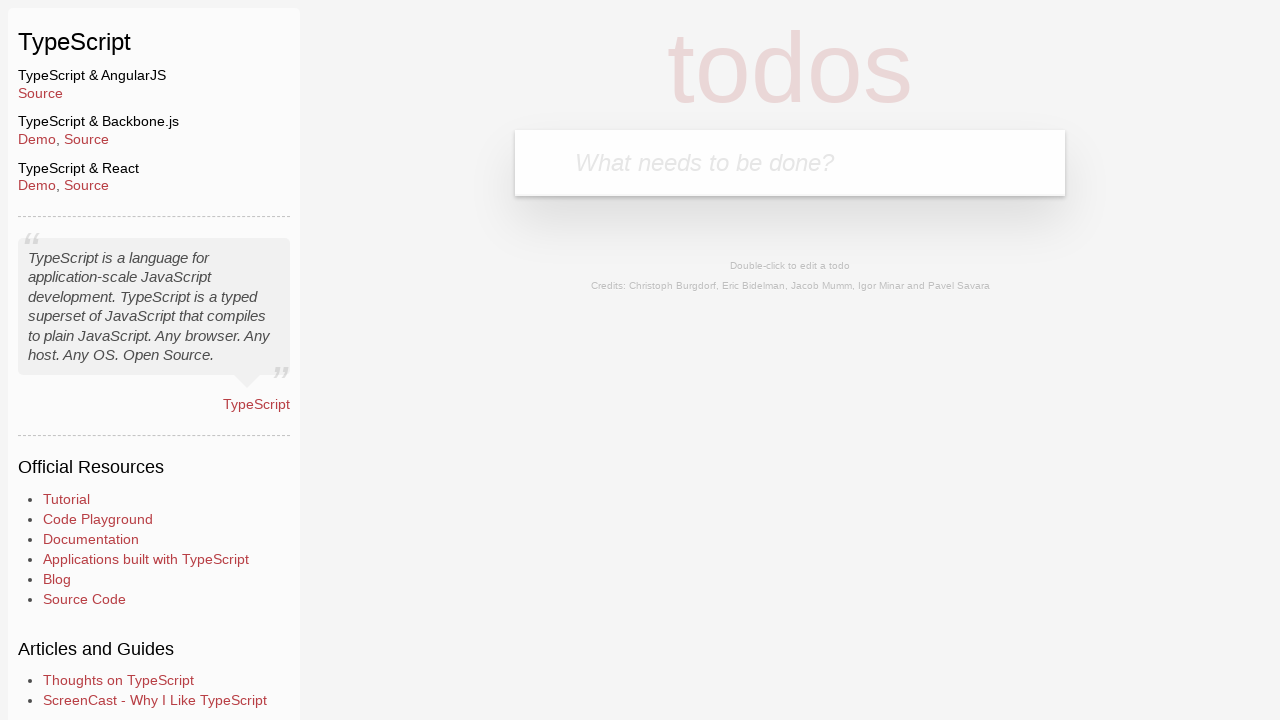

Filled new todo input with 'Lorem' on .new-todo
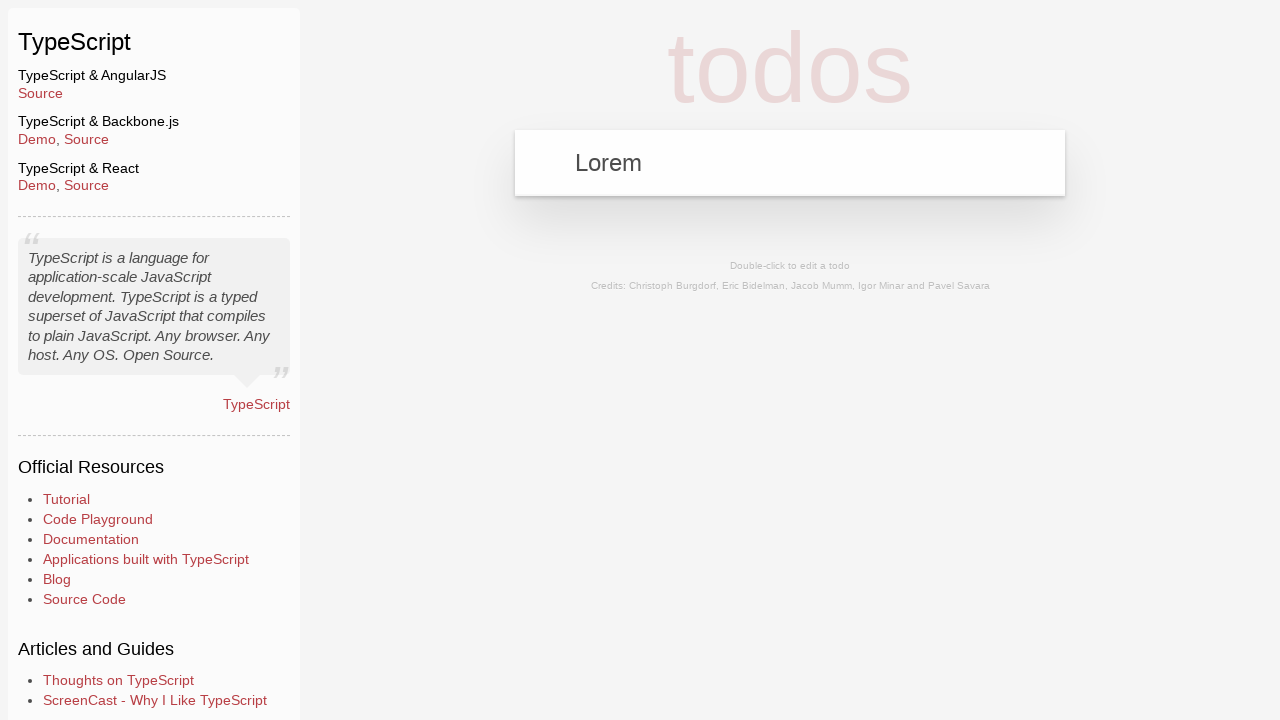

Pressed Enter to add todo item on .new-todo
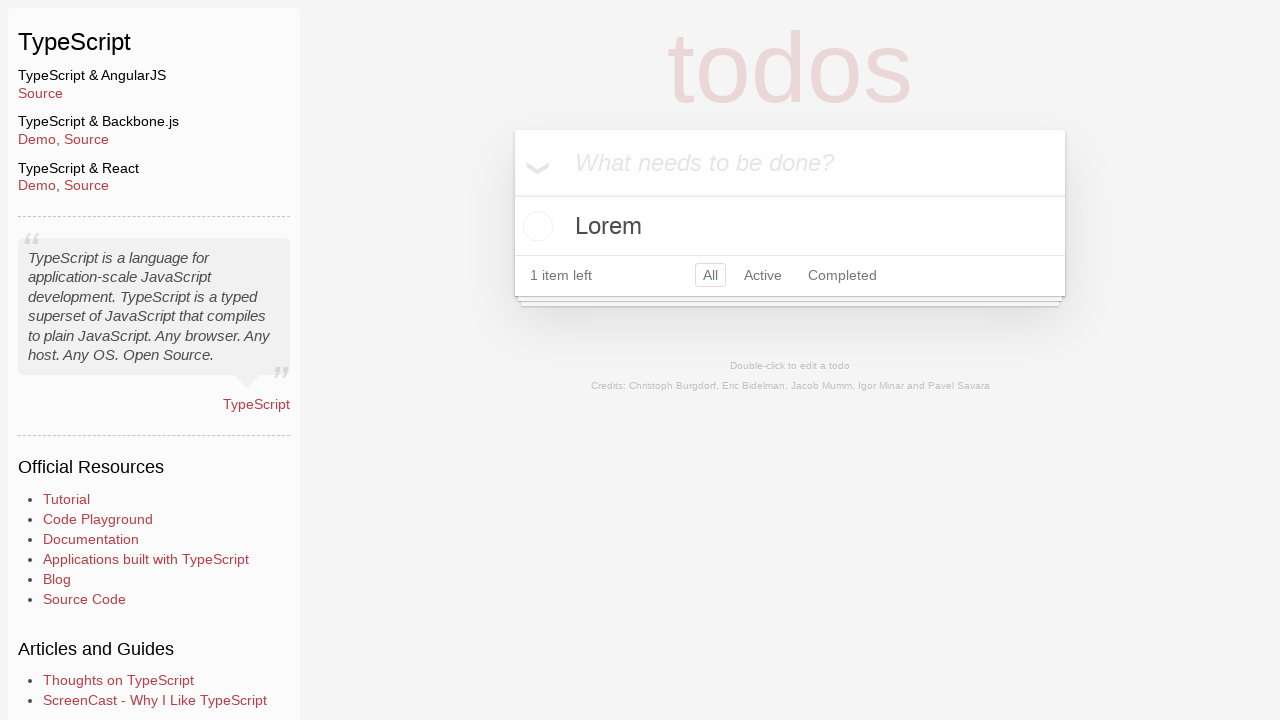

Double-clicked todo item to enter edit mode at (790, 226) on text=Lorem
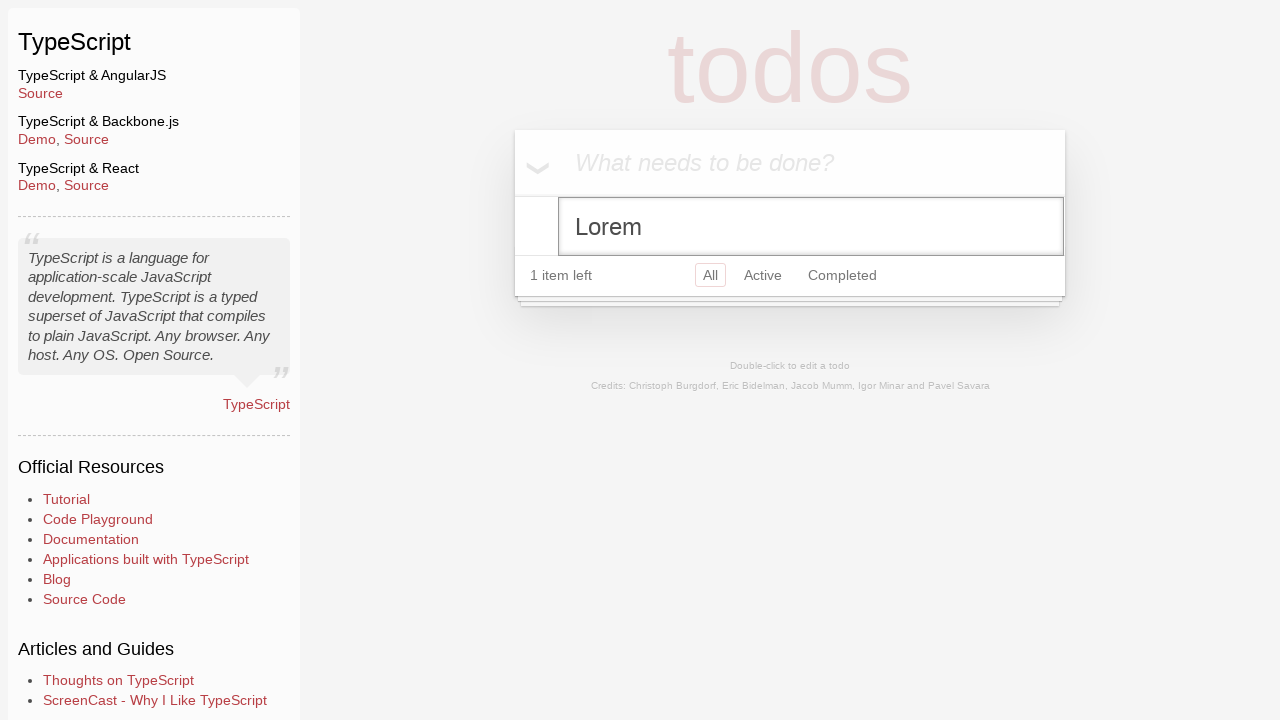

Changed todo text from 'Lorem' to 'Ipsum' on .edit
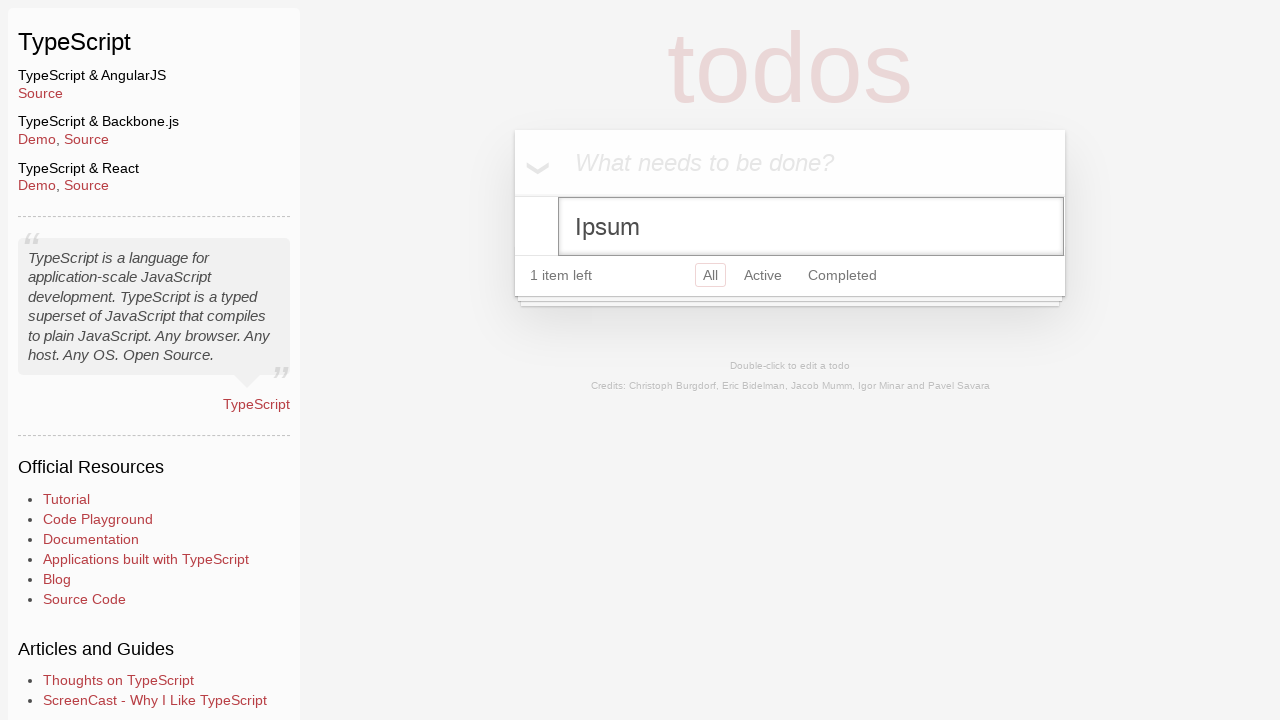

Clicked header to blur input and save changes at (154, 112) on header
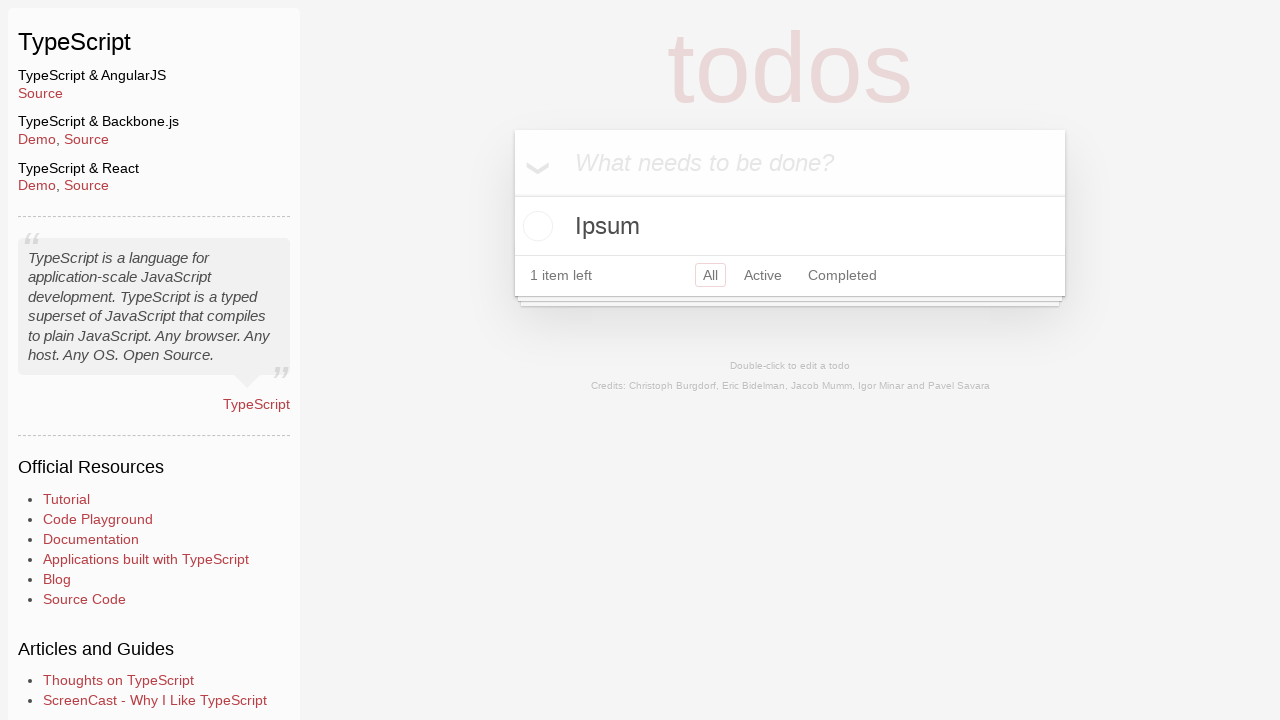

Verified new todo text 'Ipsum' is displayed
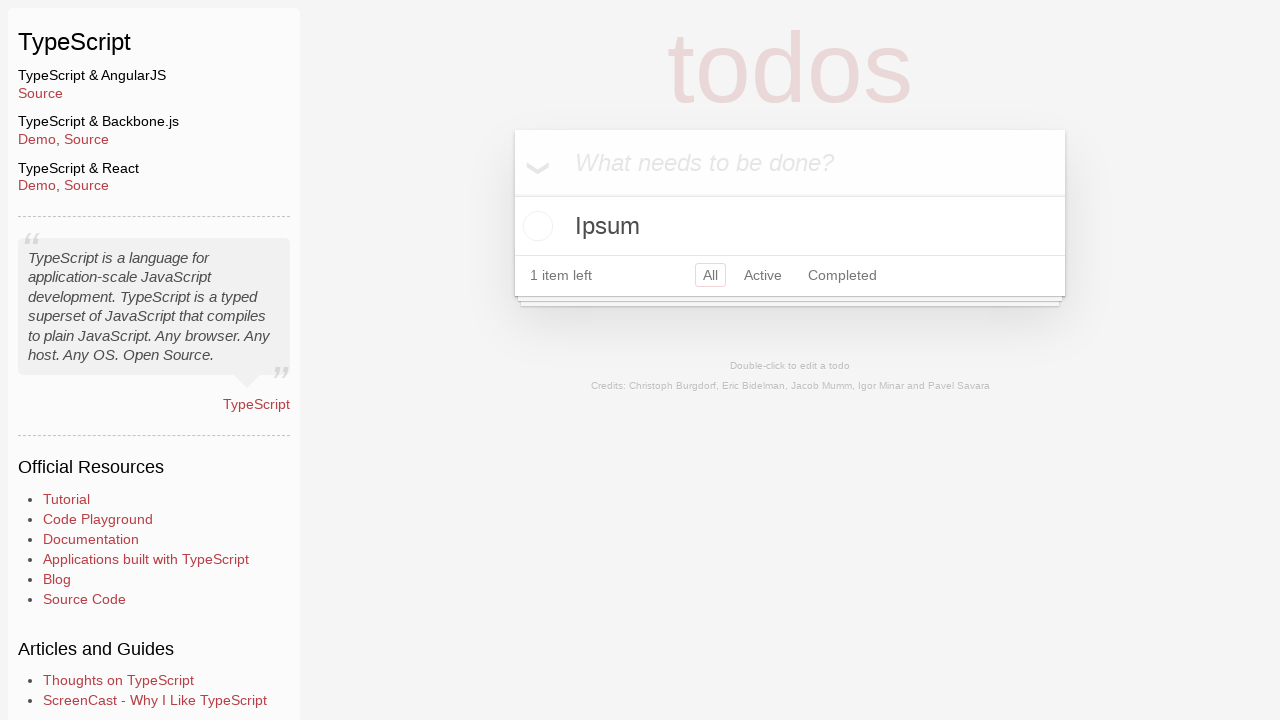

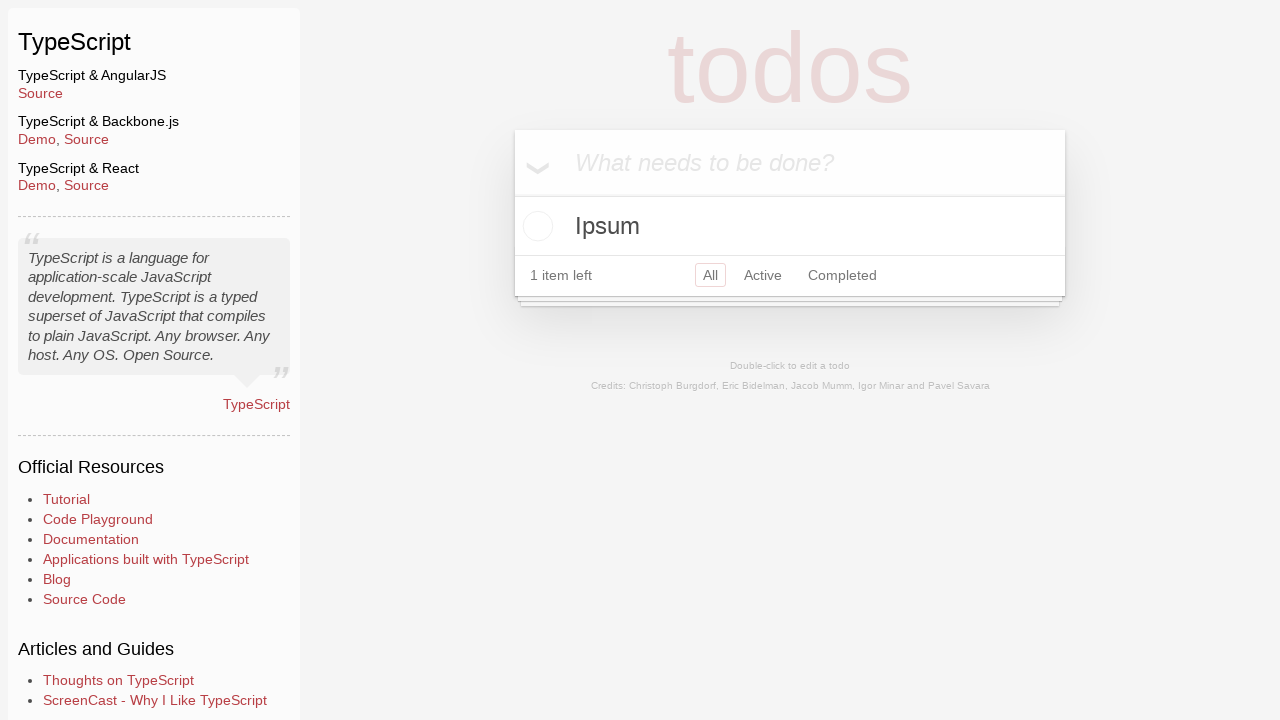